Tests TodoMVC app by adding a single todo item and marking it as completed by clicking the checkbox.

Starting URL: https://demo.playwright.dev/todomvc/

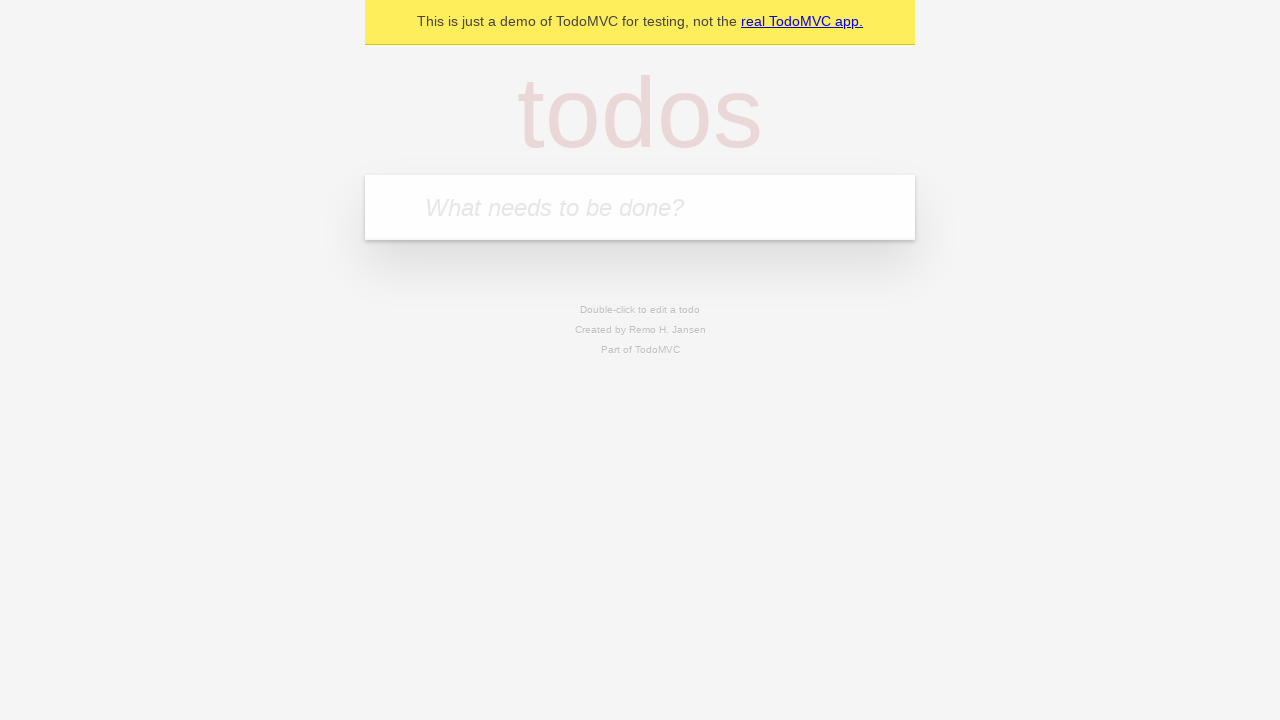

Navigated to TodoMVC demo application
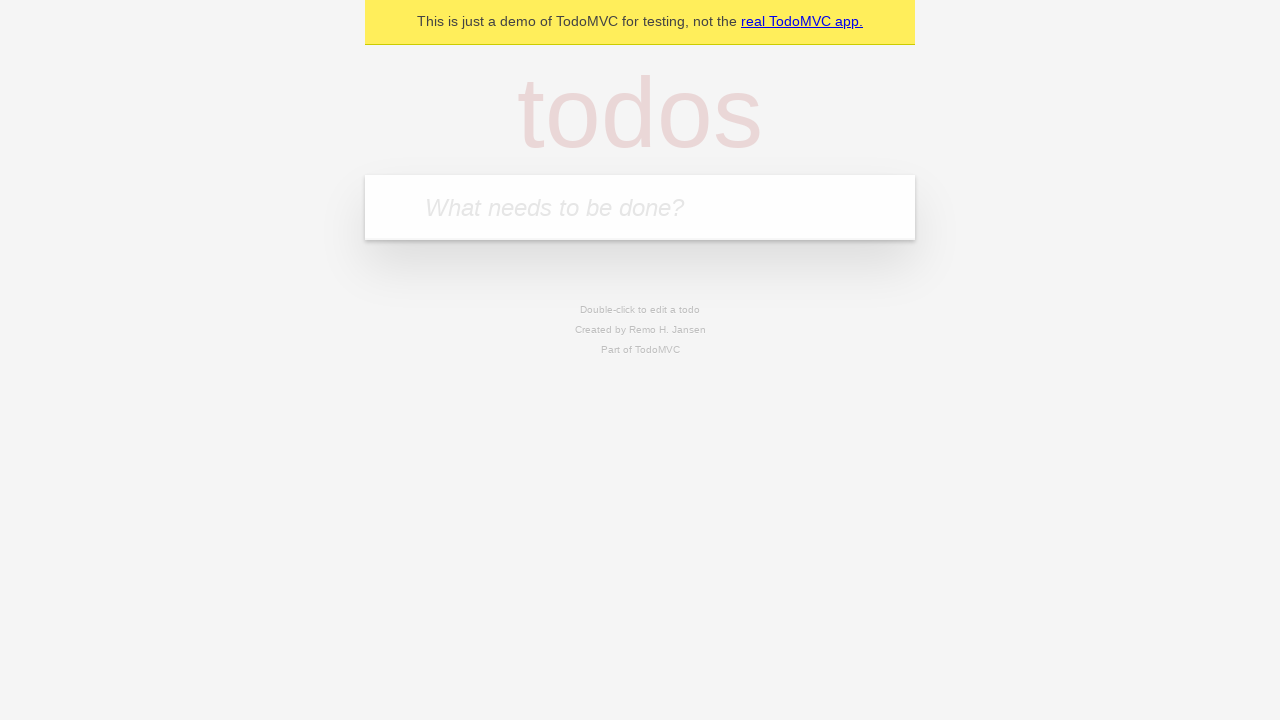

Located the todo input field
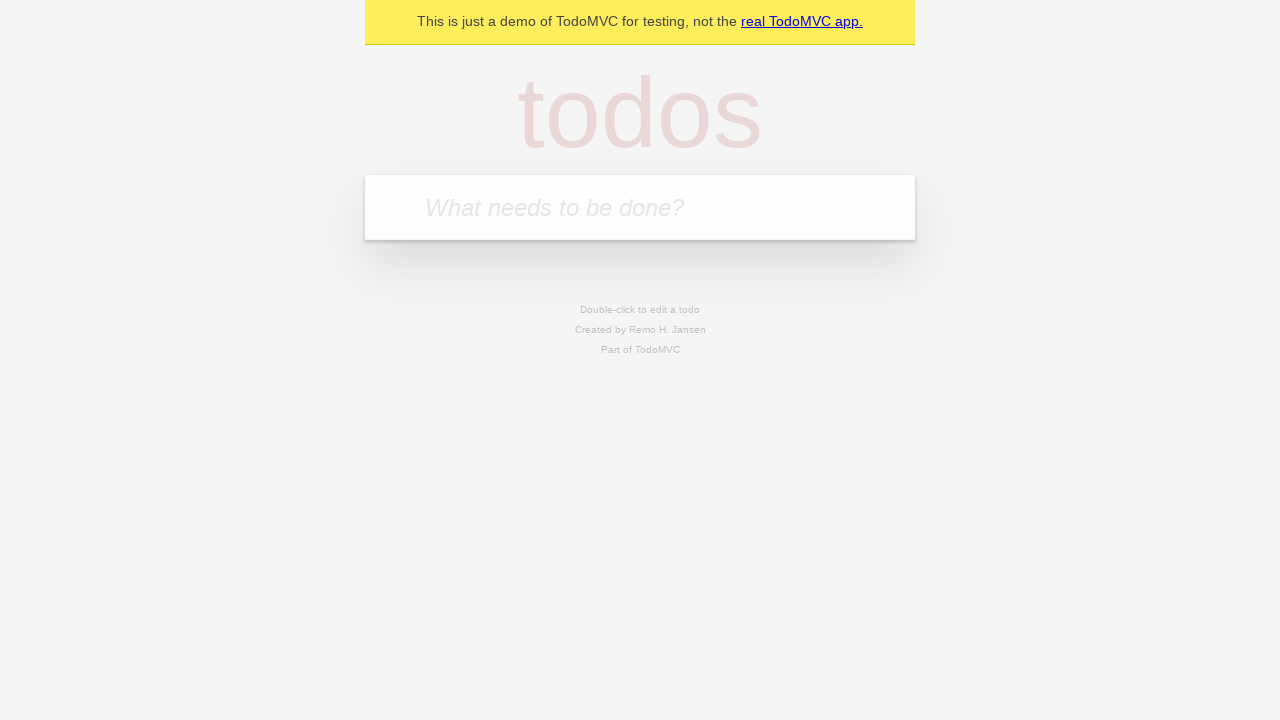

Entered 'John Doe' into the todo input field on [placeholder="What needs to be done?"]
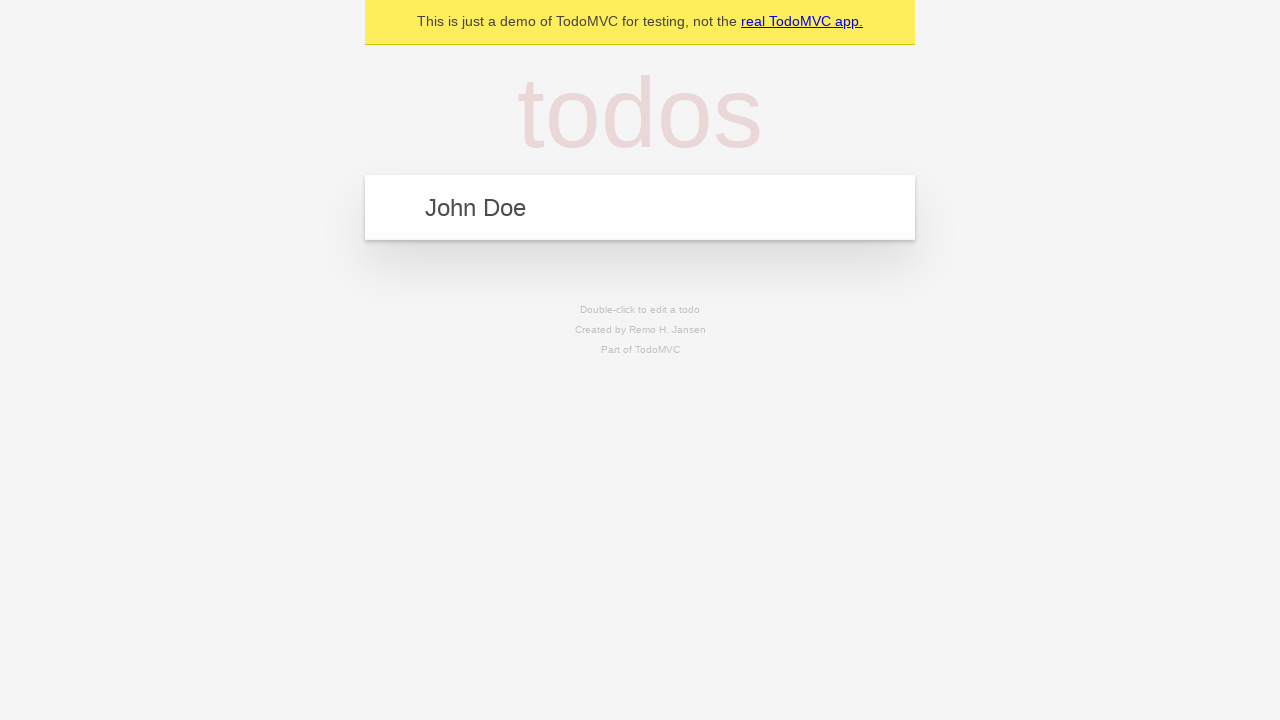

Pressed Enter to add the todo item on [placeholder="What needs to be done?"]
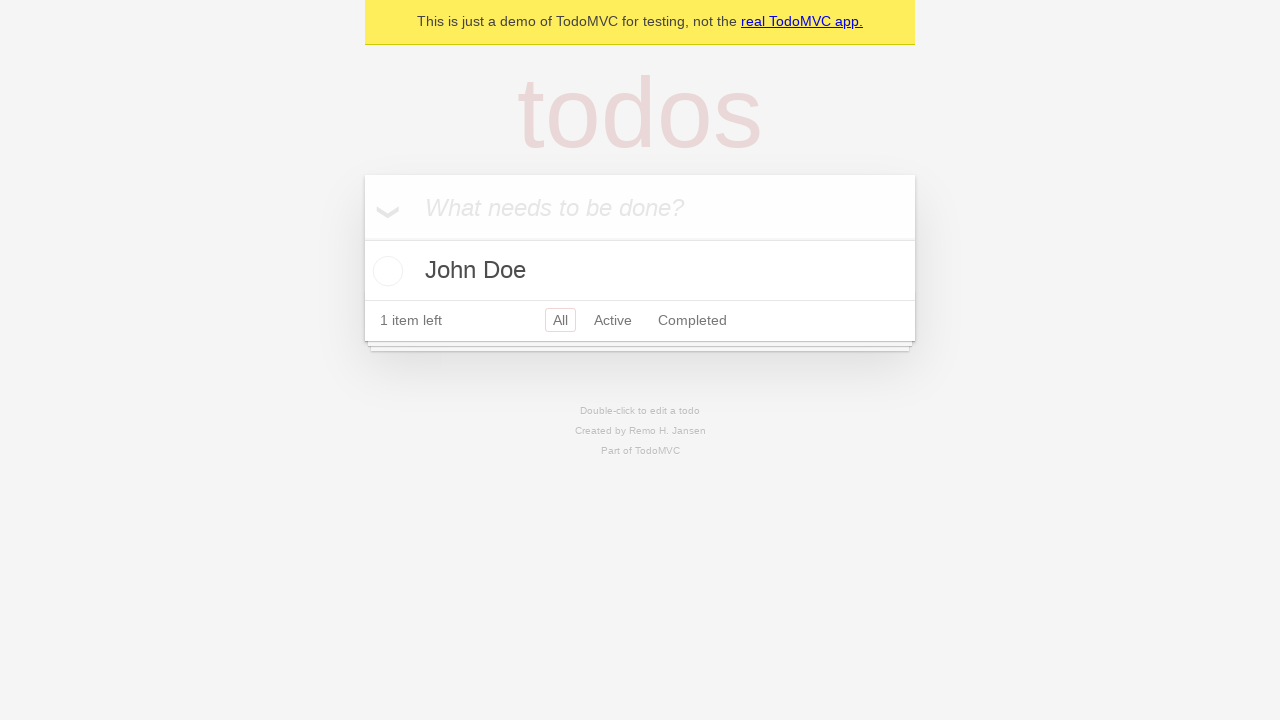

Located the checkbox for marking todo as completed
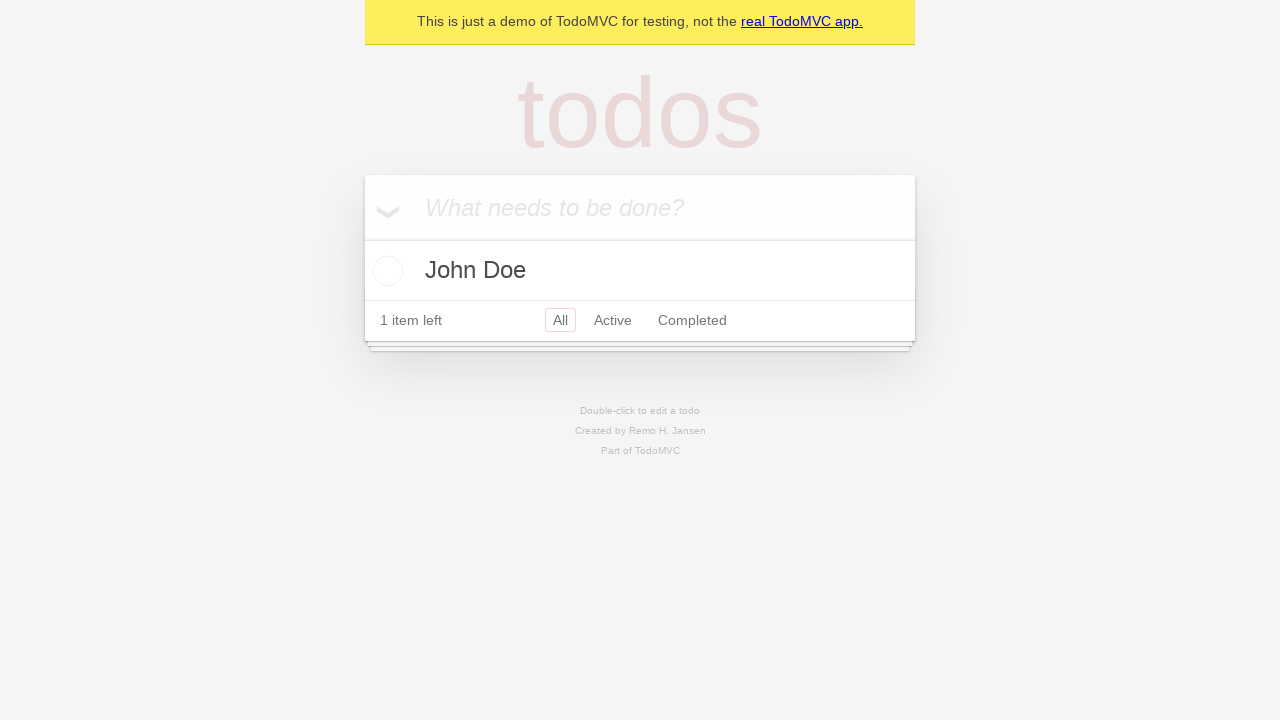

Clicked the checkbox to mark todo item as completed at (385, 271) on .toggle
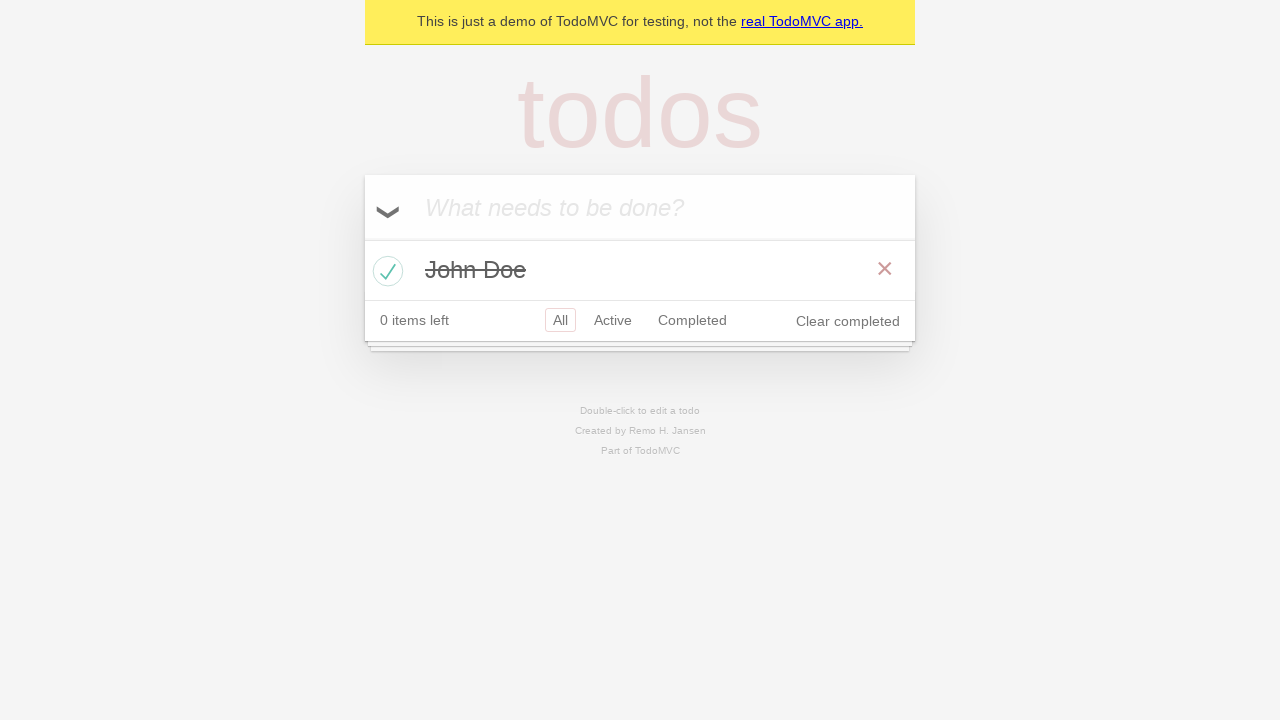

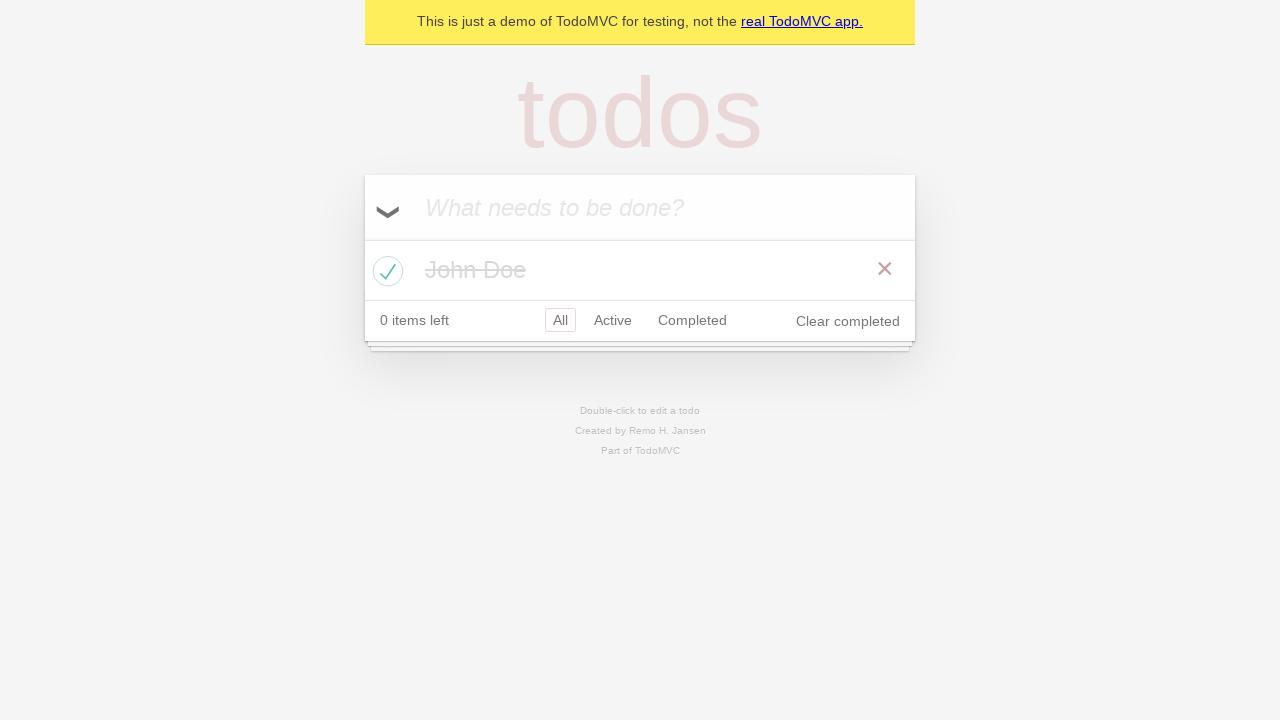